Tests clearing the complete state of all items by toggling the mark all checkbox off

Starting URL: https://demo.playwright.dev/todomvc

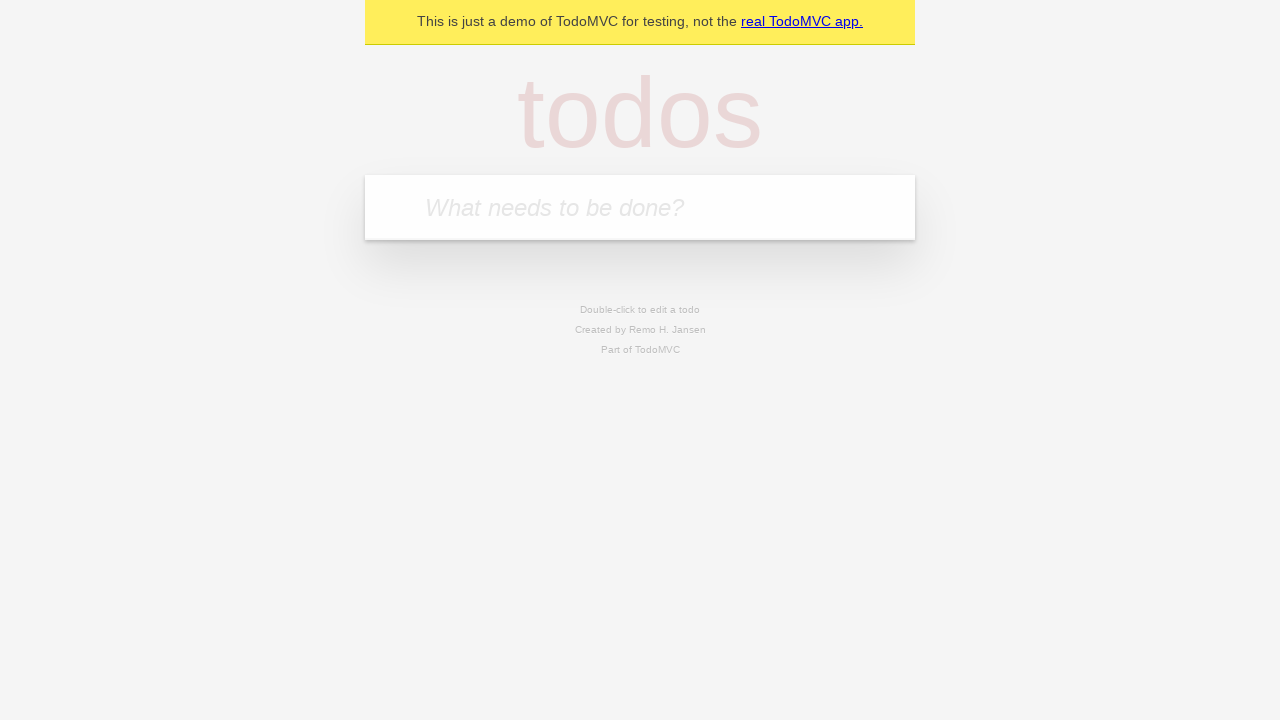

Filled todo input with 'buy some cheese' on internal:attr=[placeholder="What needs to be done?"i]
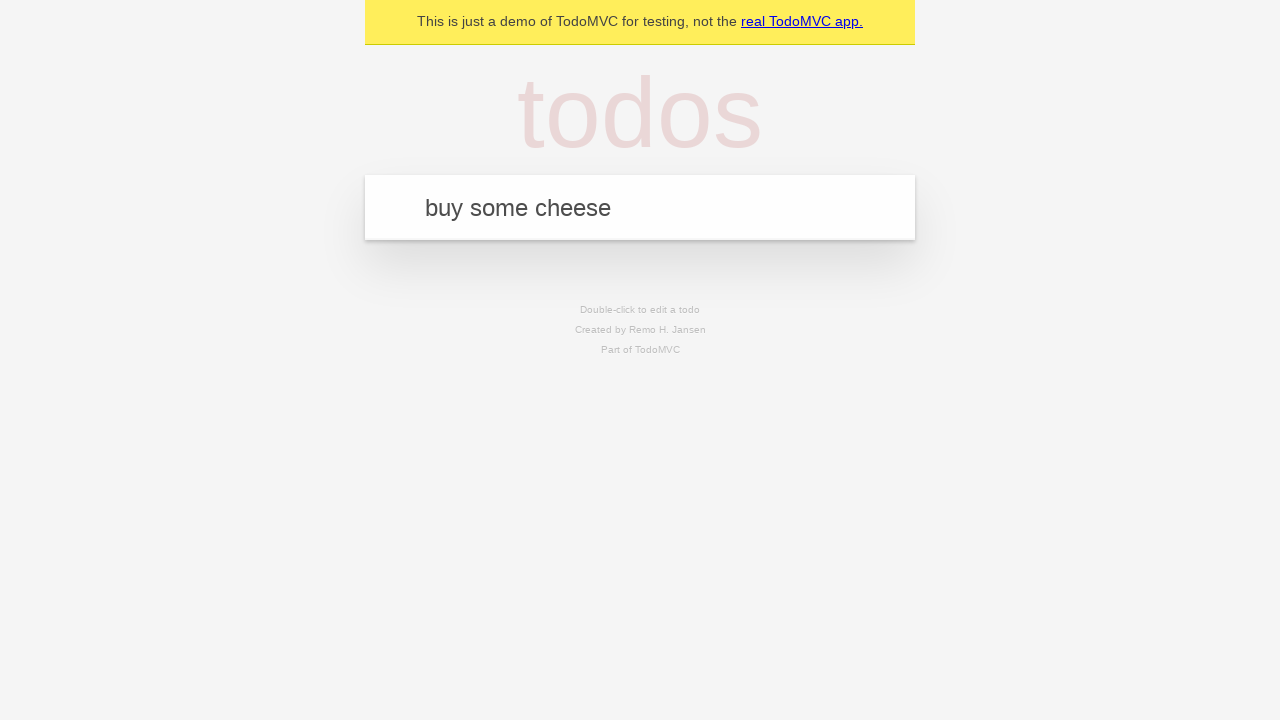

Pressed Enter to add todo 'buy some cheese' on internal:attr=[placeholder="What needs to be done?"i]
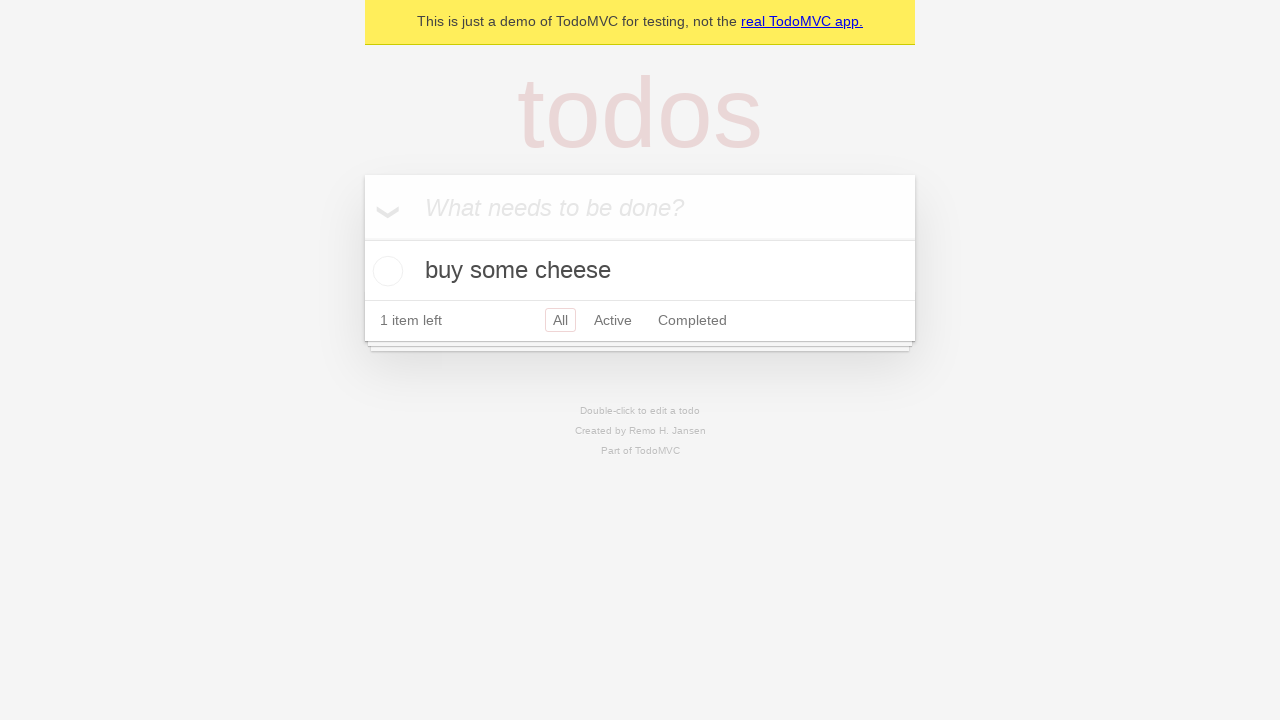

Filled todo input with 'feed the cat' on internal:attr=[placeholder="What needs to be done?"i]
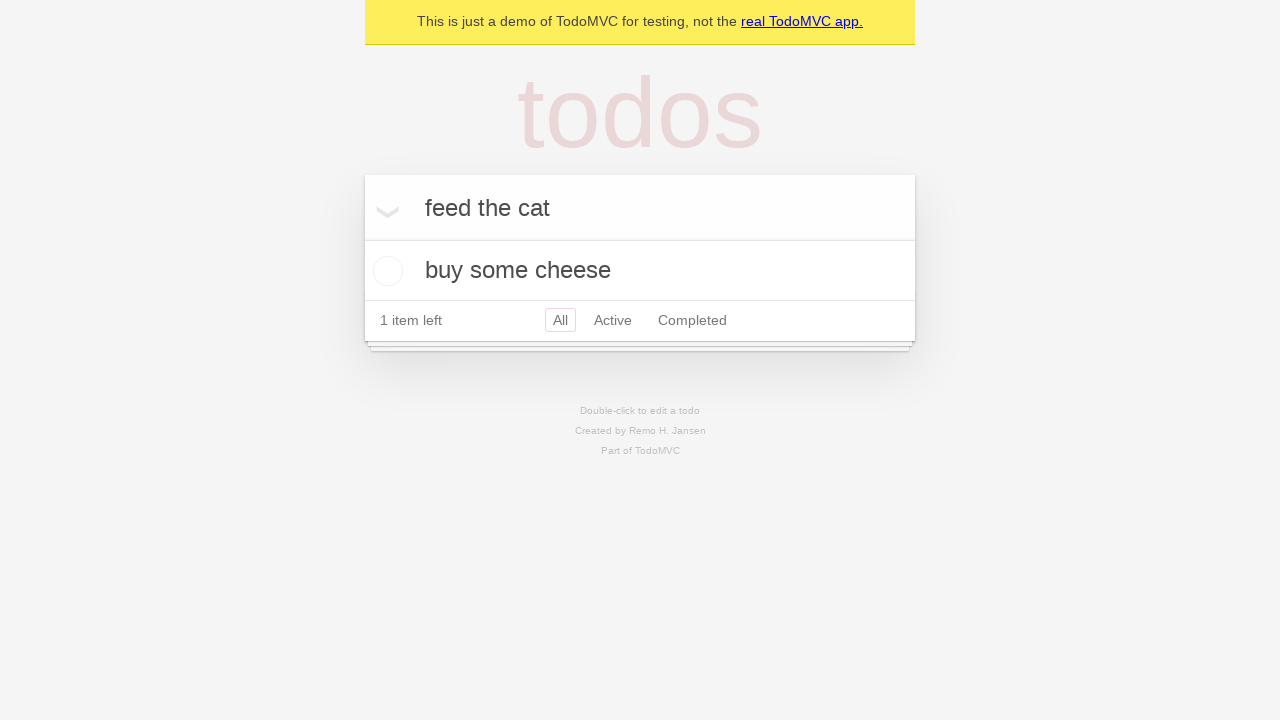

Pressed Enter to add todo 'feed the cat' on internal:attr=[placeholder="What needs to be done?"i]
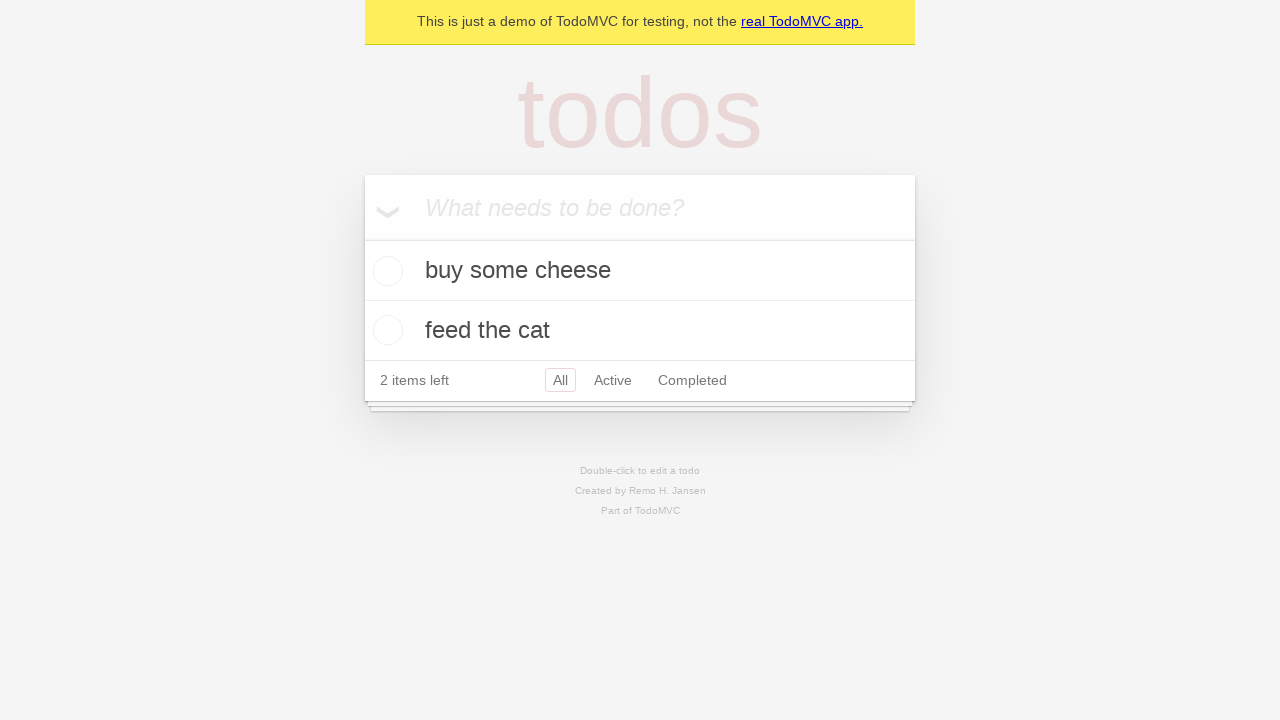

Filled todo input with 'book a doctors appointment' on internal:attr=[placeholder="What needs to be done?"i]
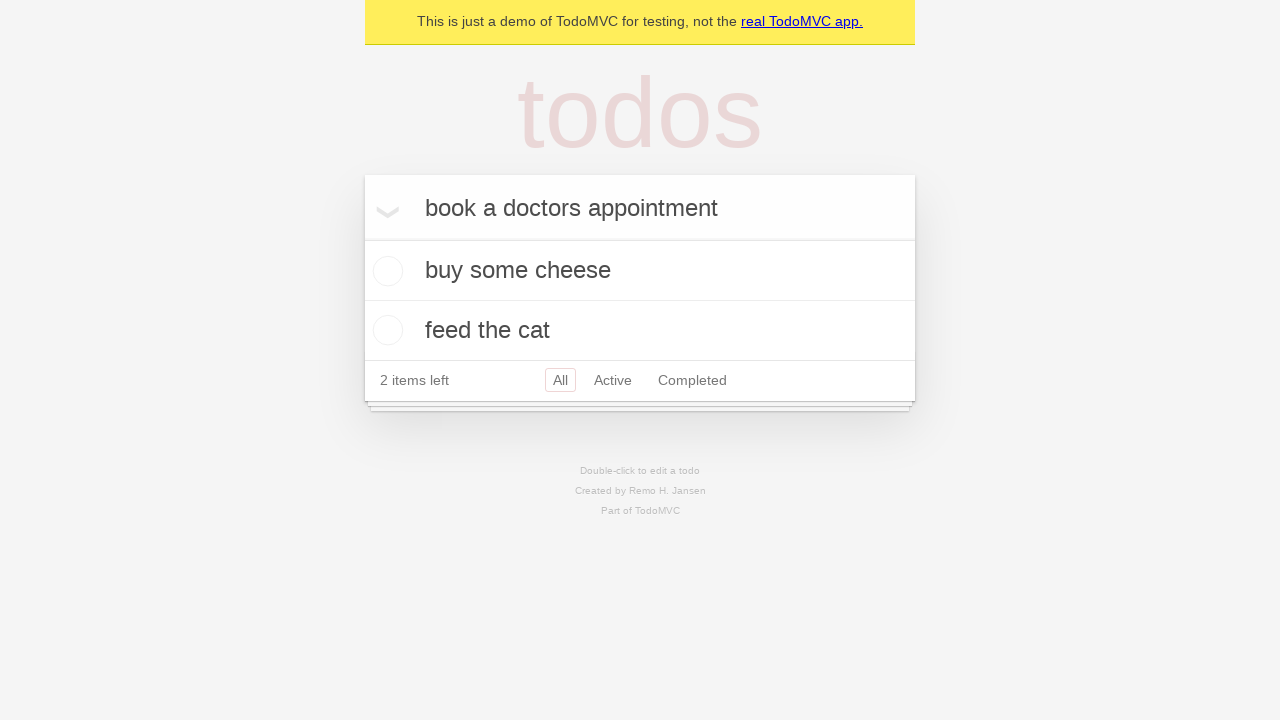

Pressed Enter to add todo 'book a doctors appointment' on internal:attr=[placeholder="What needs to be done?"i]
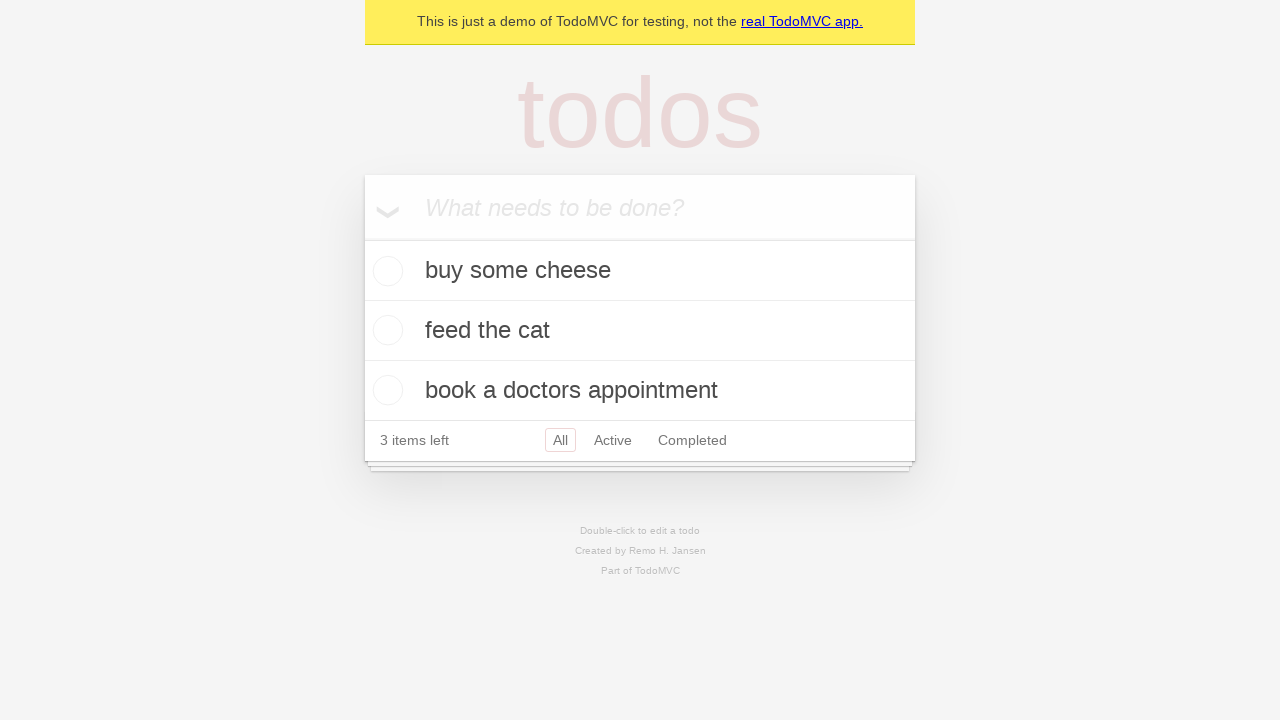

All three todo items loaded
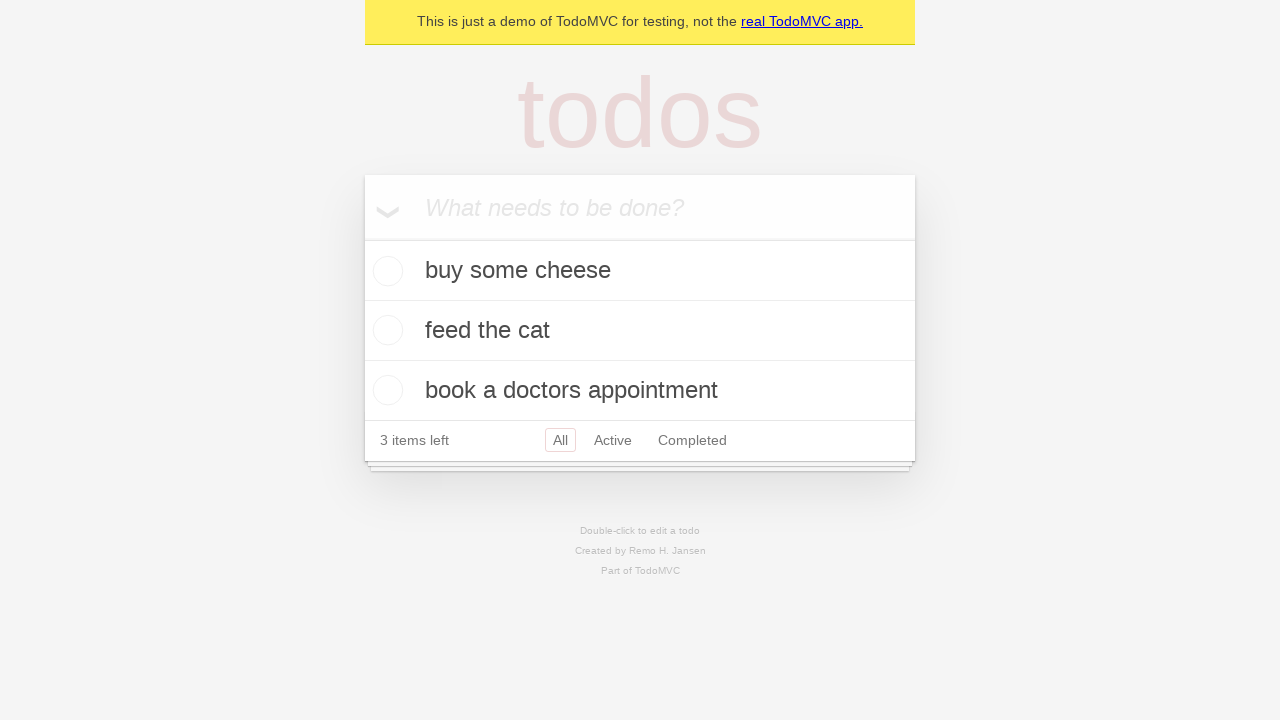

Clicked mark all as complete checkbox to check all items at (362, 238) on internal:label="Mark all as complete"i
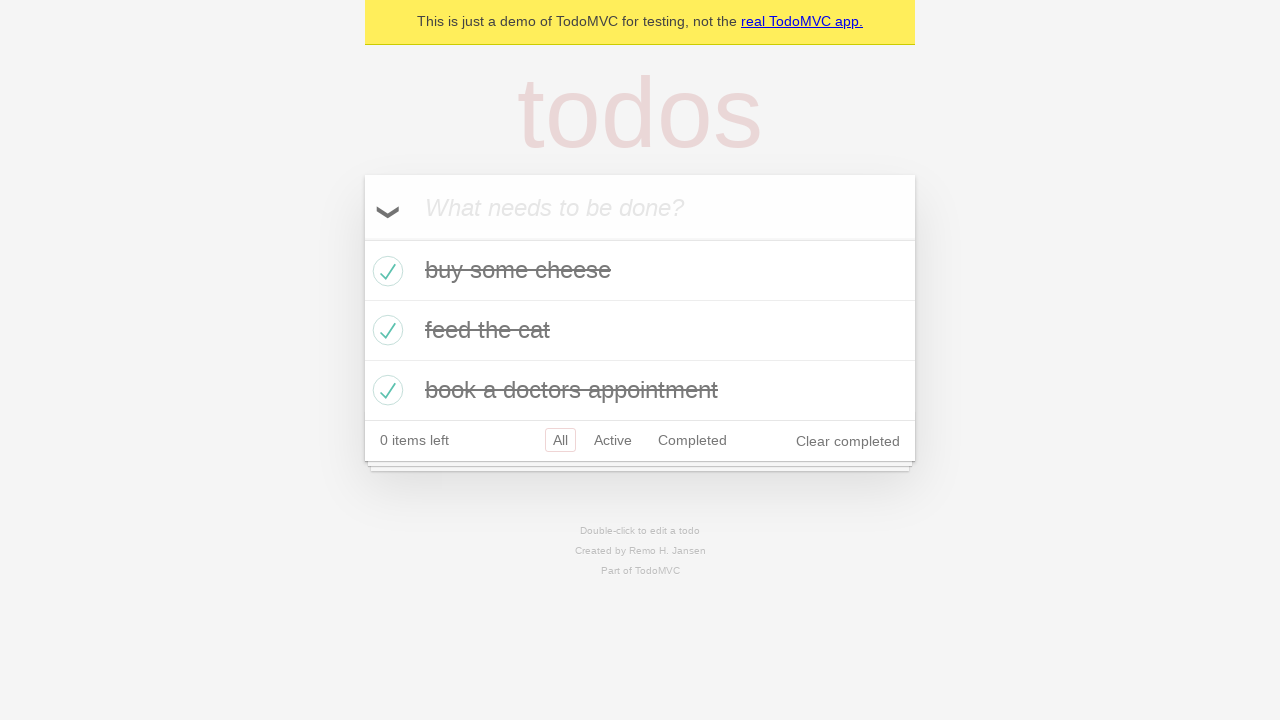

All items marked as completed
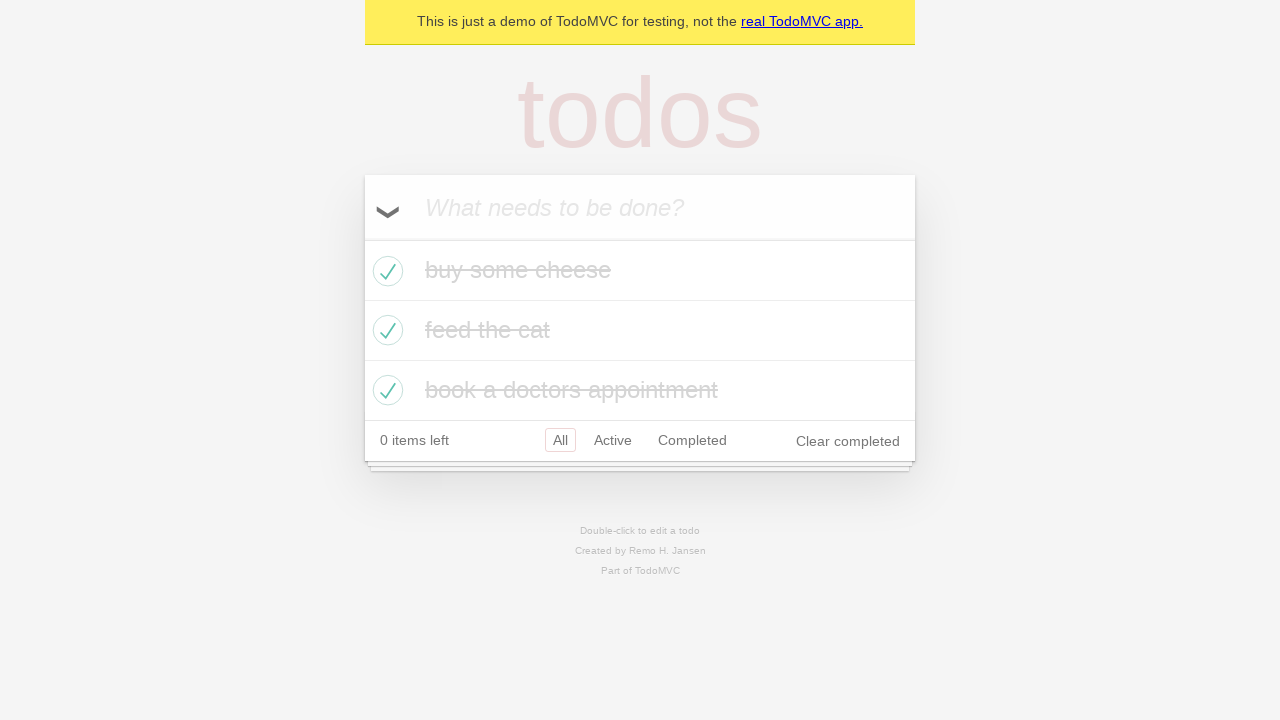

Clicked mark all as complete checkbox to uncheck all items and clear their complete state at (362, 238) on internal:label="Mark all as complete"i
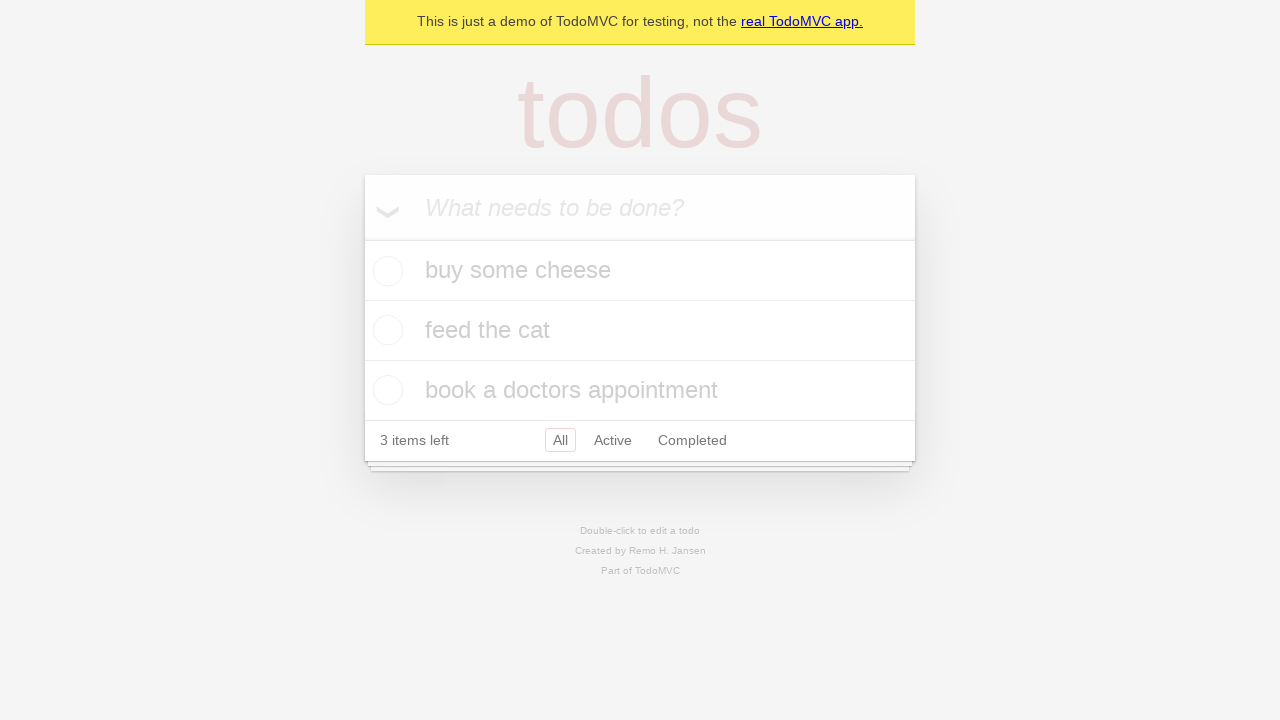

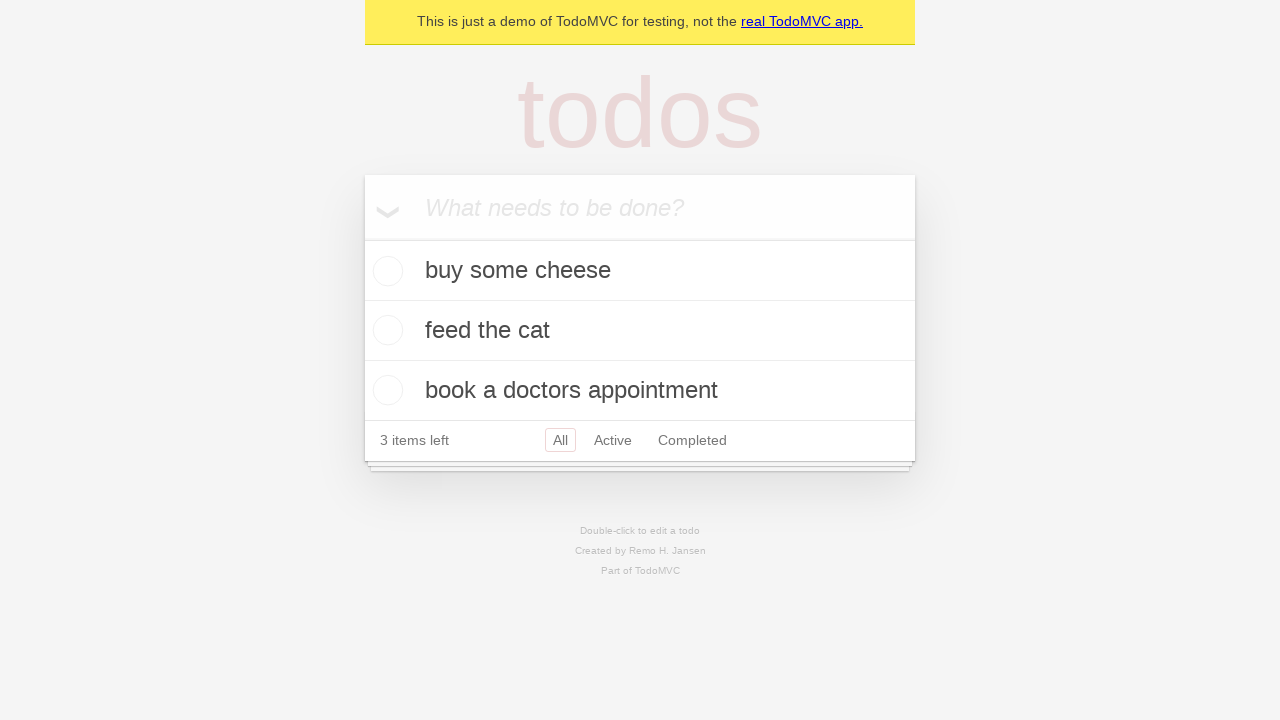